Tests radio button default states by verifying that the 'people' radio button is selected by default and the 'robots' radio button is not selected

Starting URL: http://suninjuly.github.io/math.html

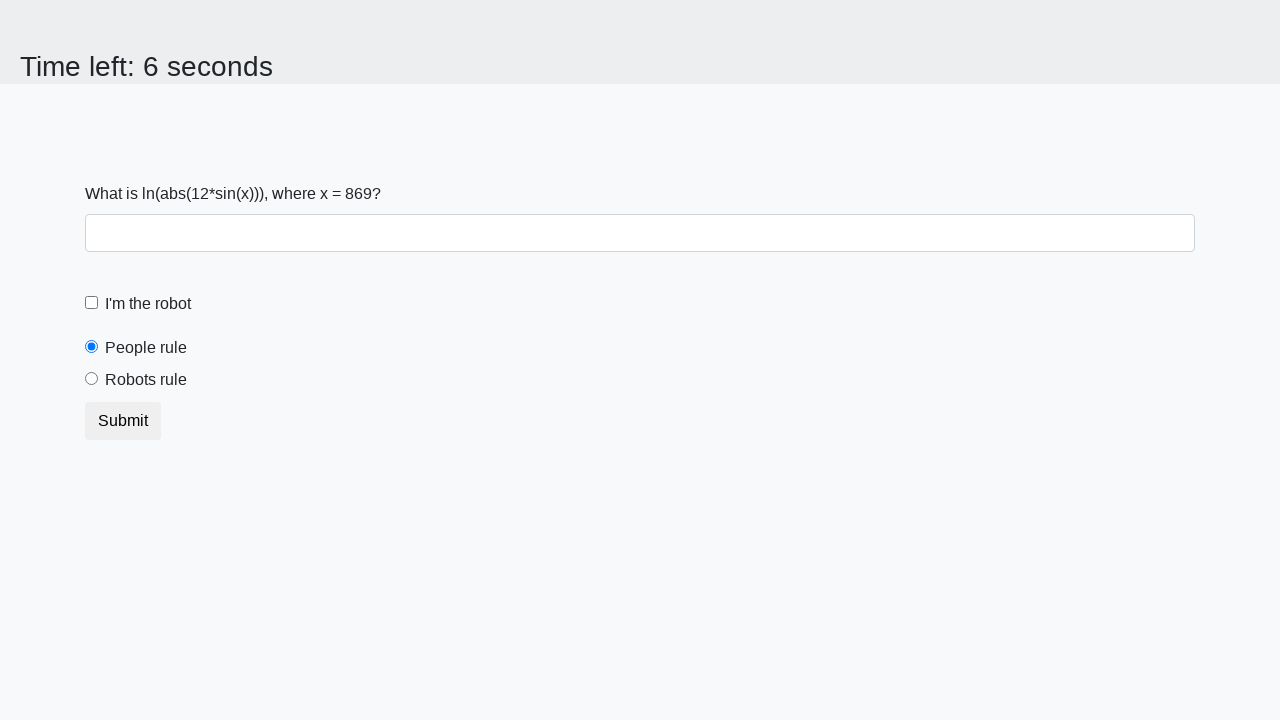

Located people radio button element
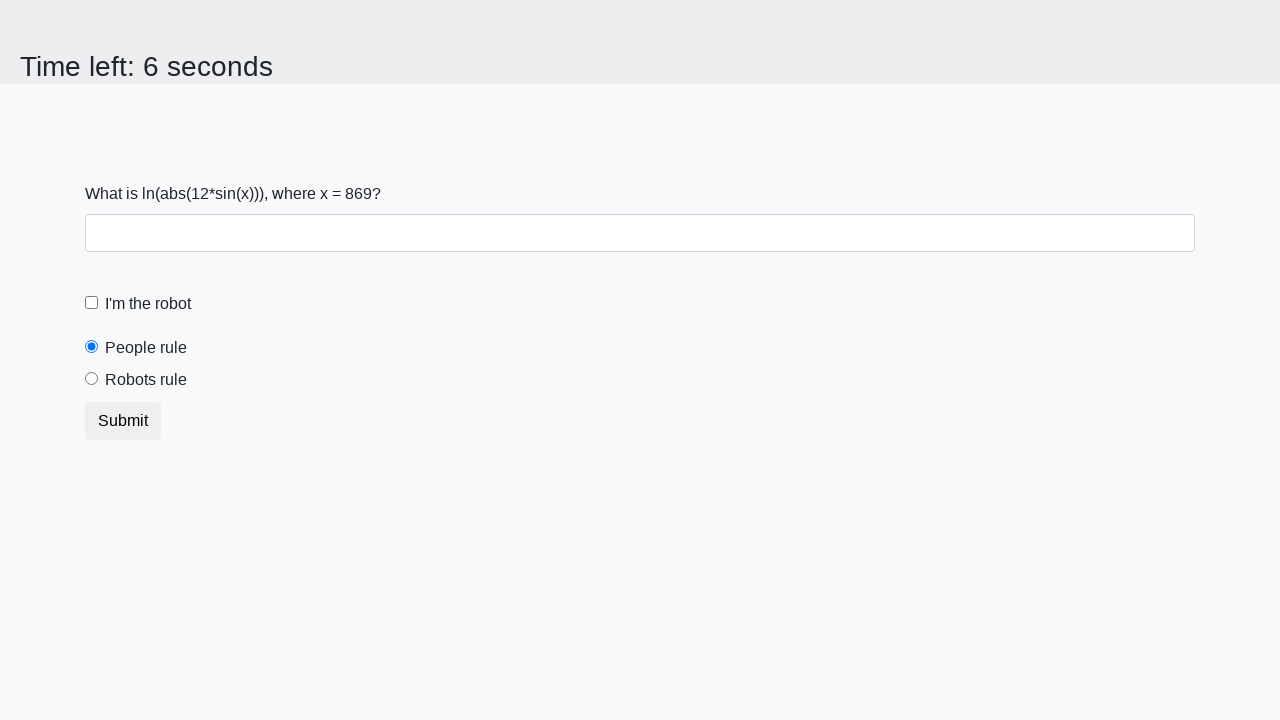

Retrieved checked attribute from people radio button
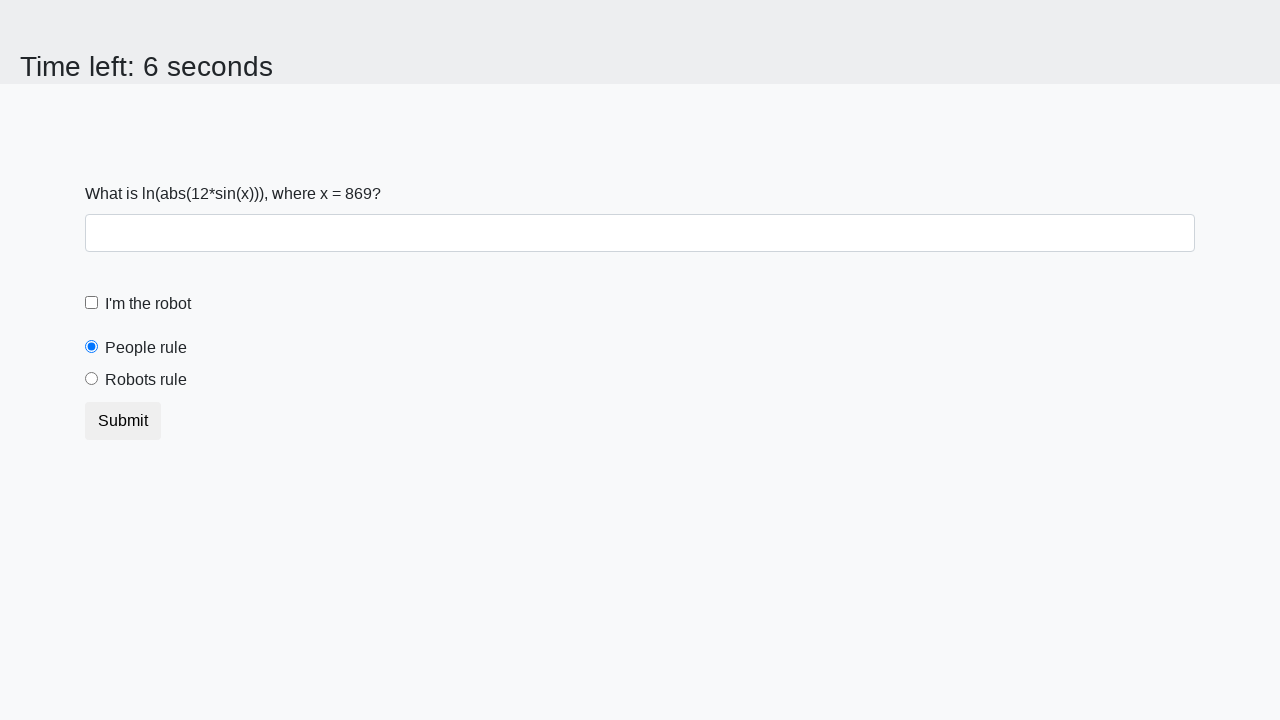

Verified people radio button is selected by default
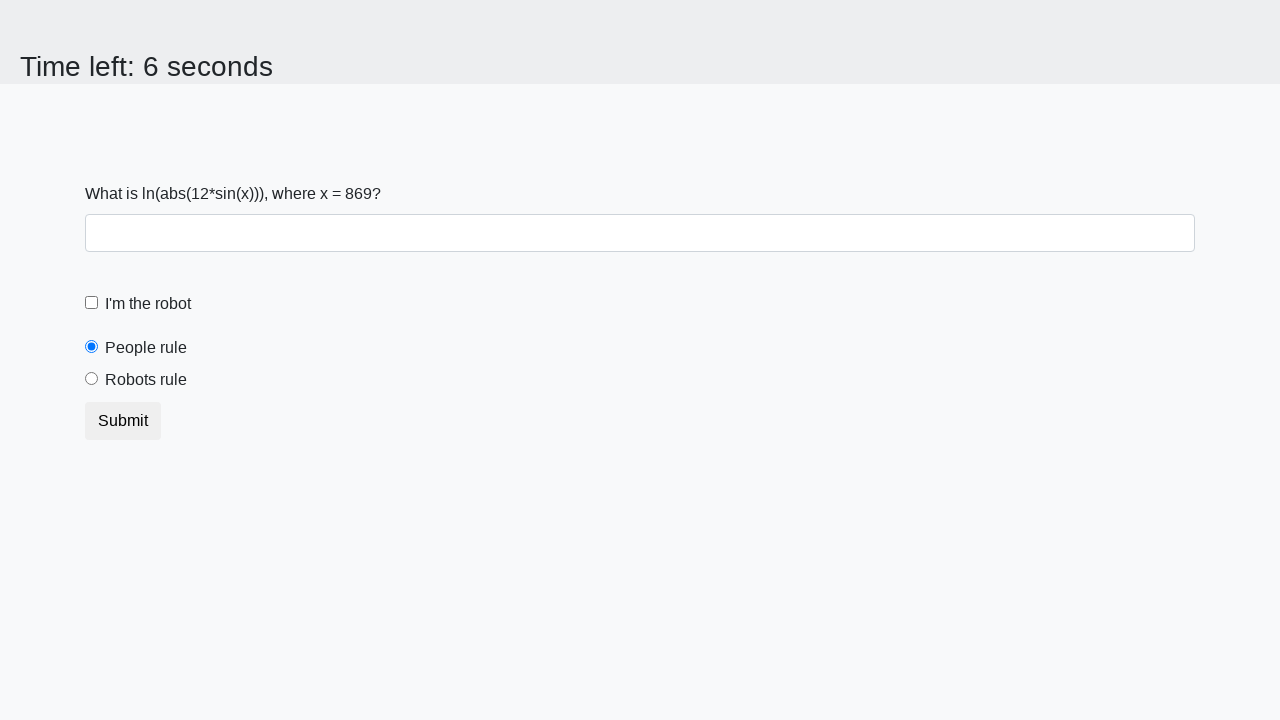

Located robots radio button element
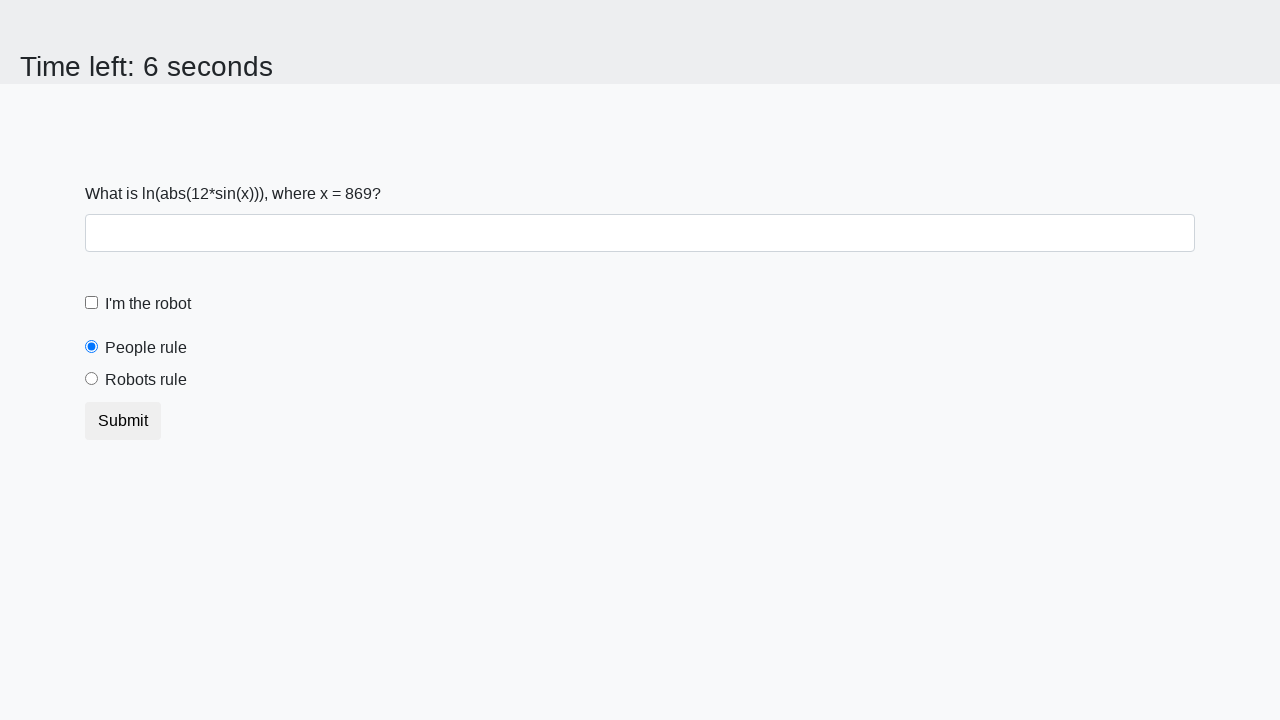

Retrieved checked attribute from robots radio button
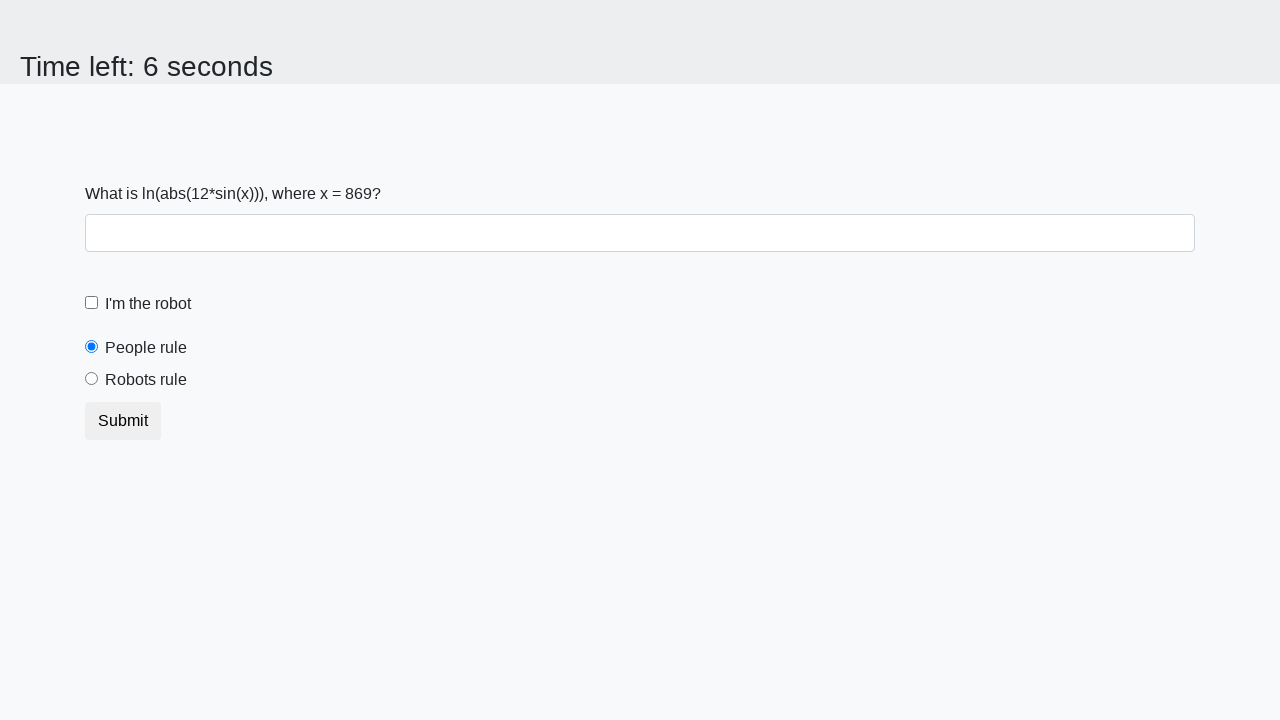

Verified robots radio button is not selected by default
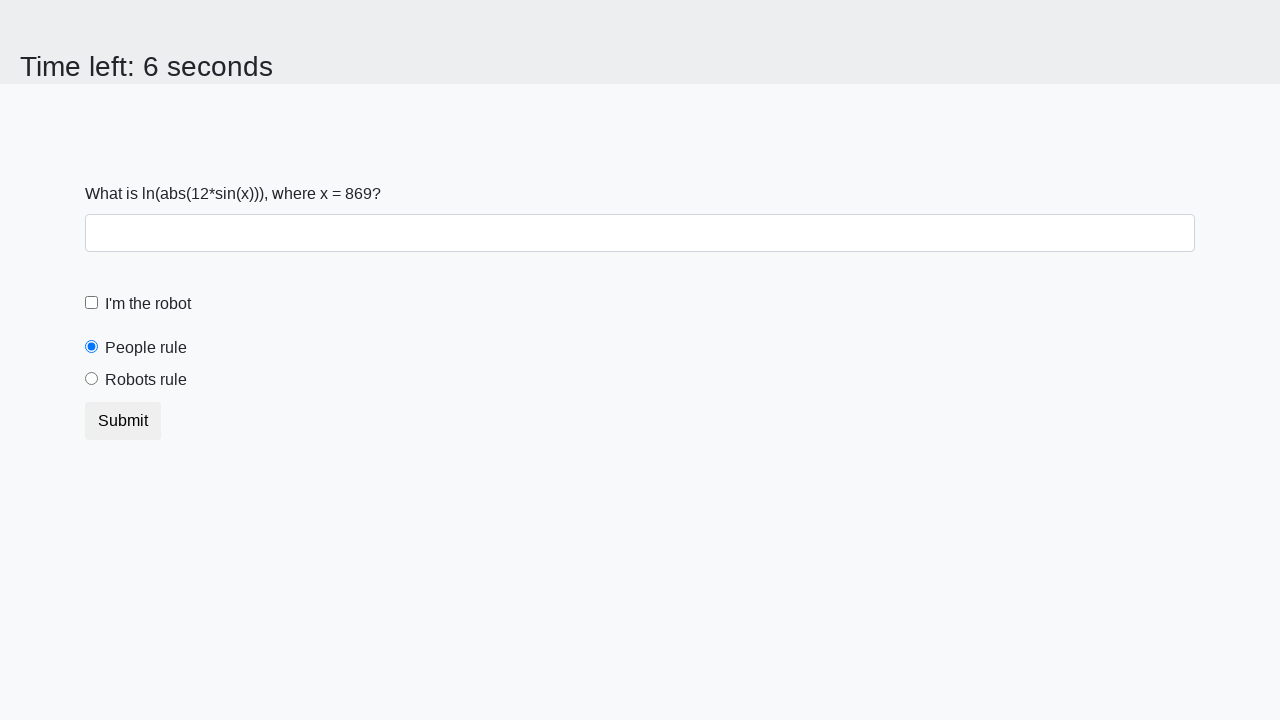

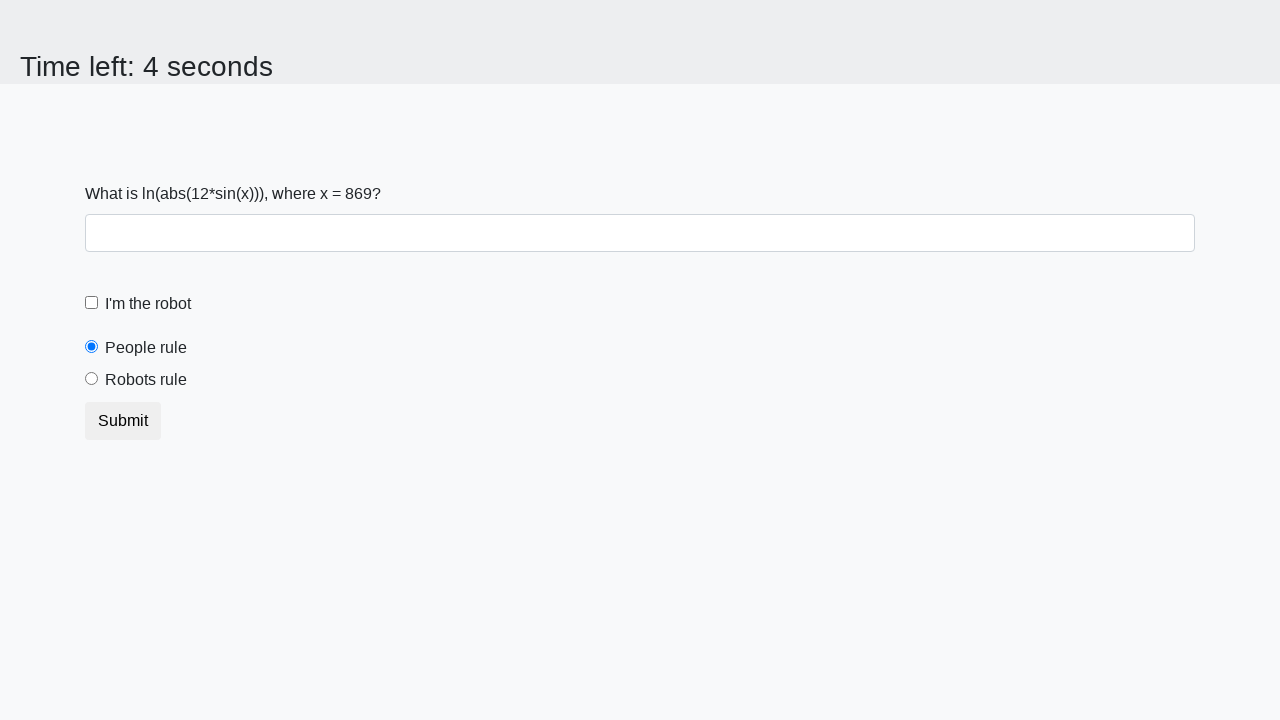